Navigates to a demo site's login page and verifies that link elements are present on the page

Starting URL: https://opensource-demo.orangehrmlive.com/web/index.php/auth/login

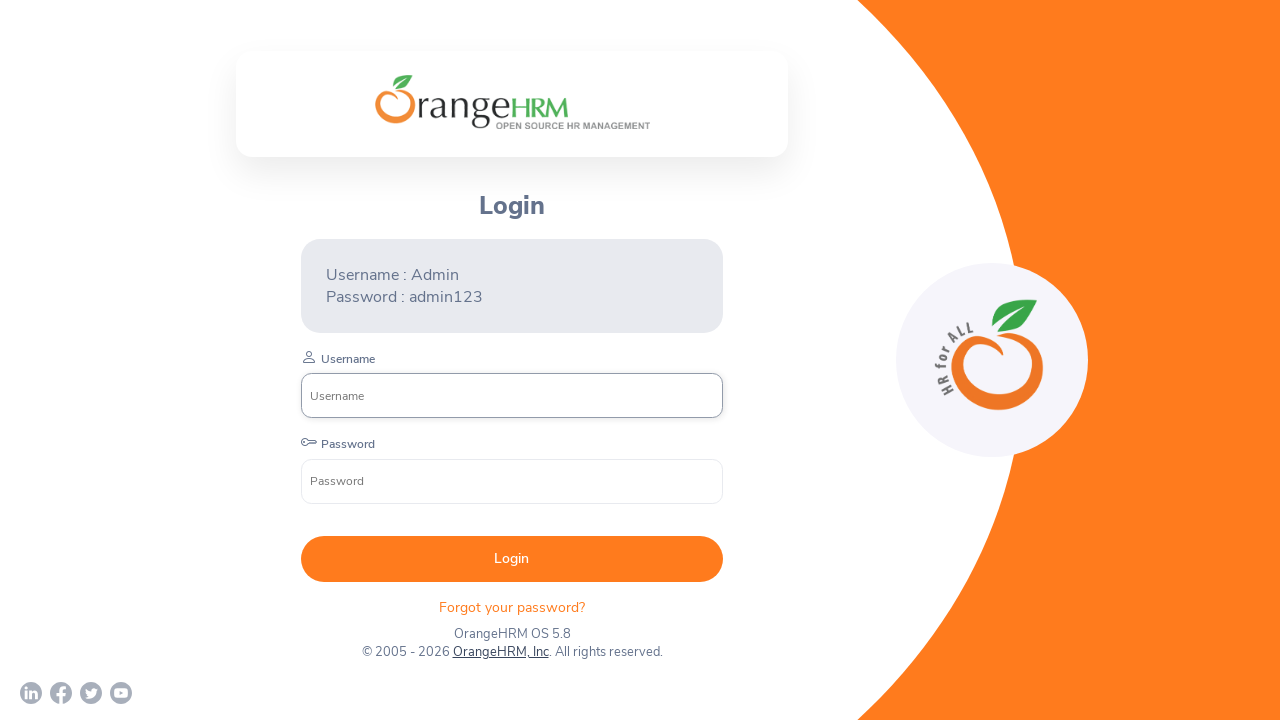

Navigated to OrangeHRM login page
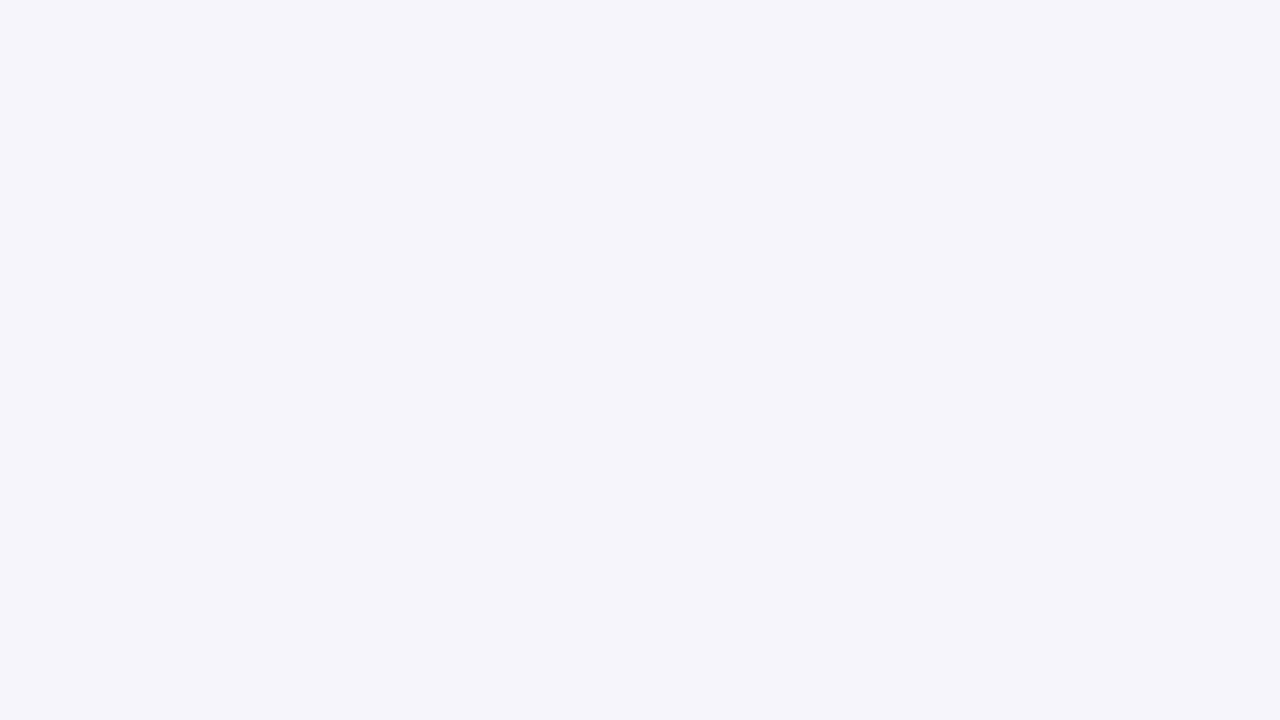

Waited for link elements to be present on the page
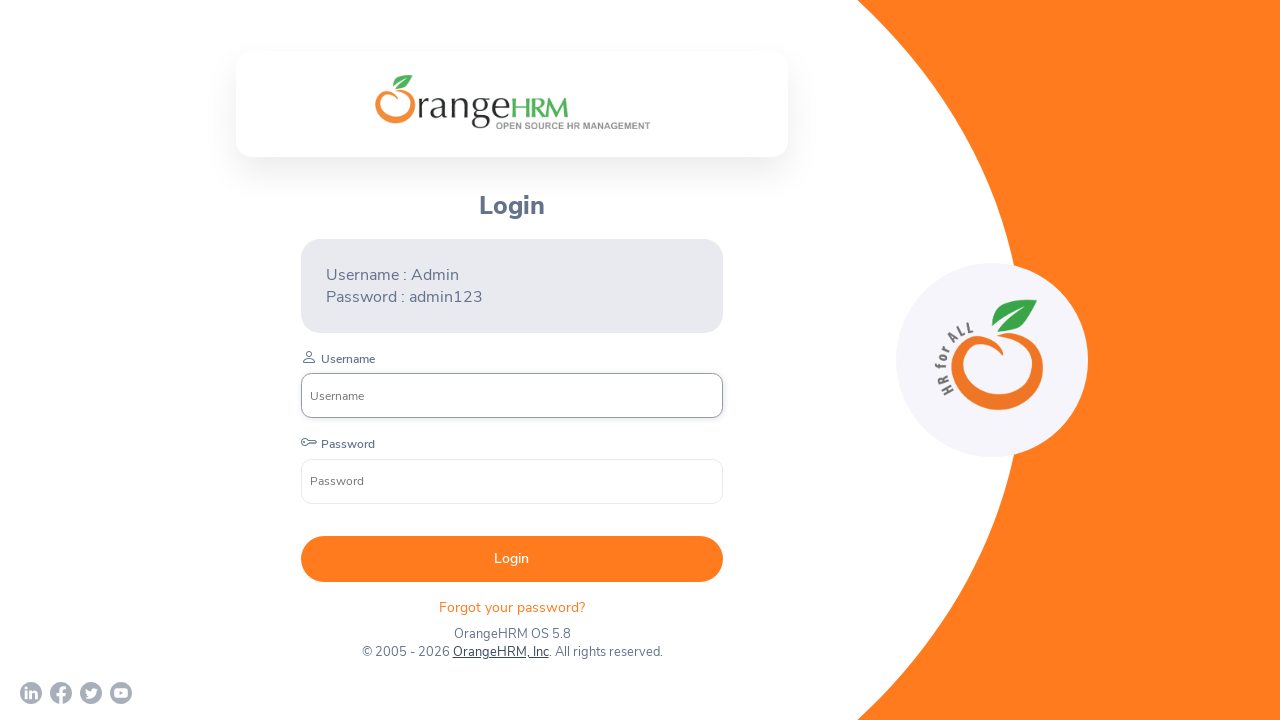

Located 5 link elements on the page
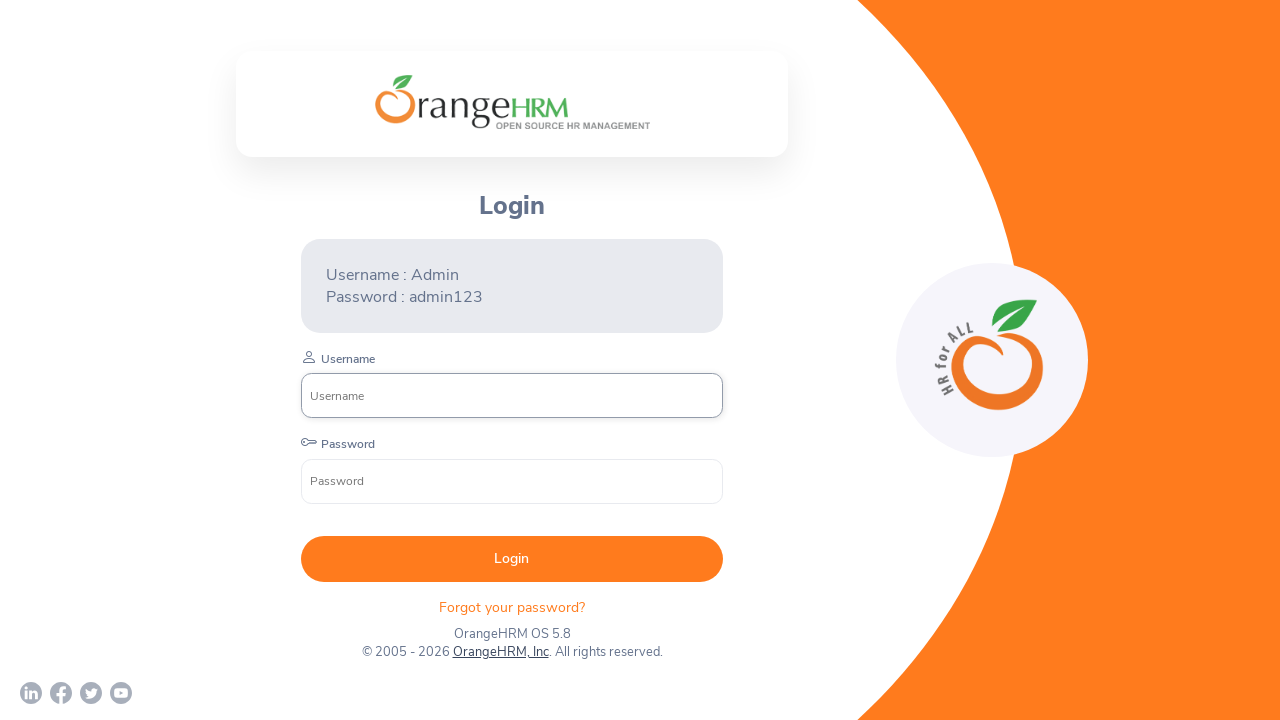

Verified that multiple link elements are present on the page
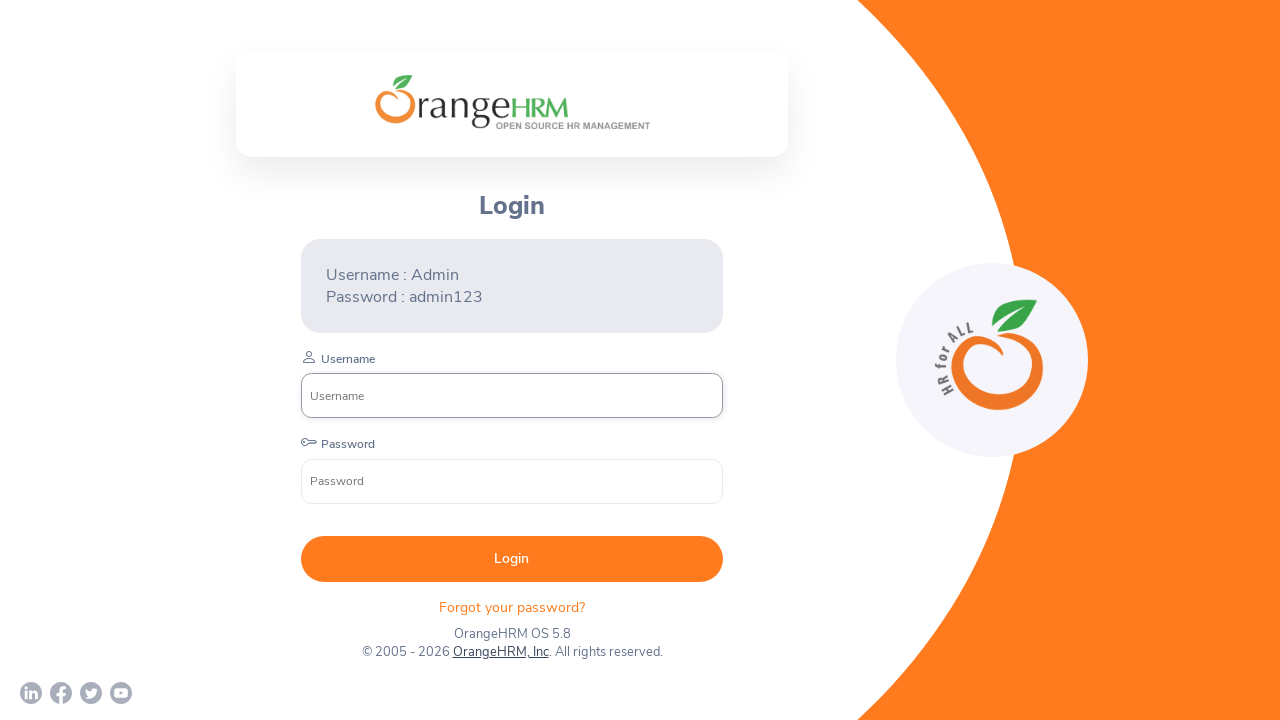

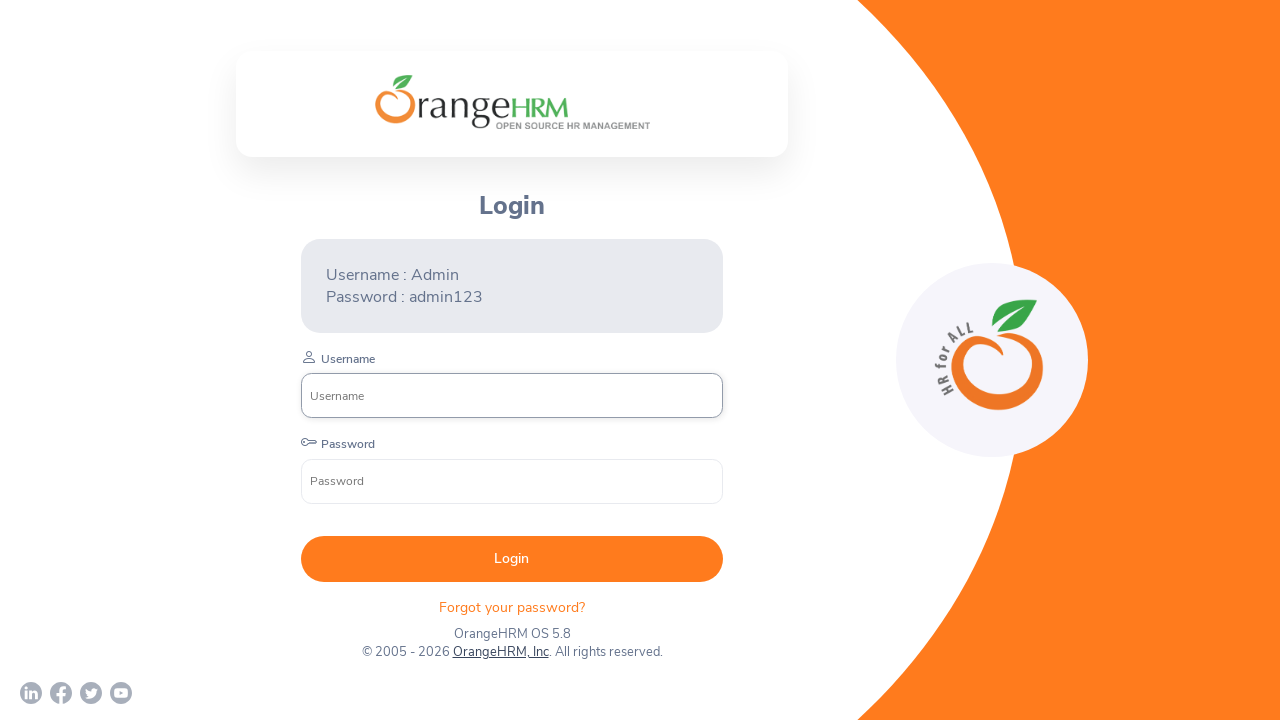